Navigates to the Selenium downloads page and scrolls down 500 pixels using JavaScript execution

Starting URL: https://www.selenium.dev/downloads/

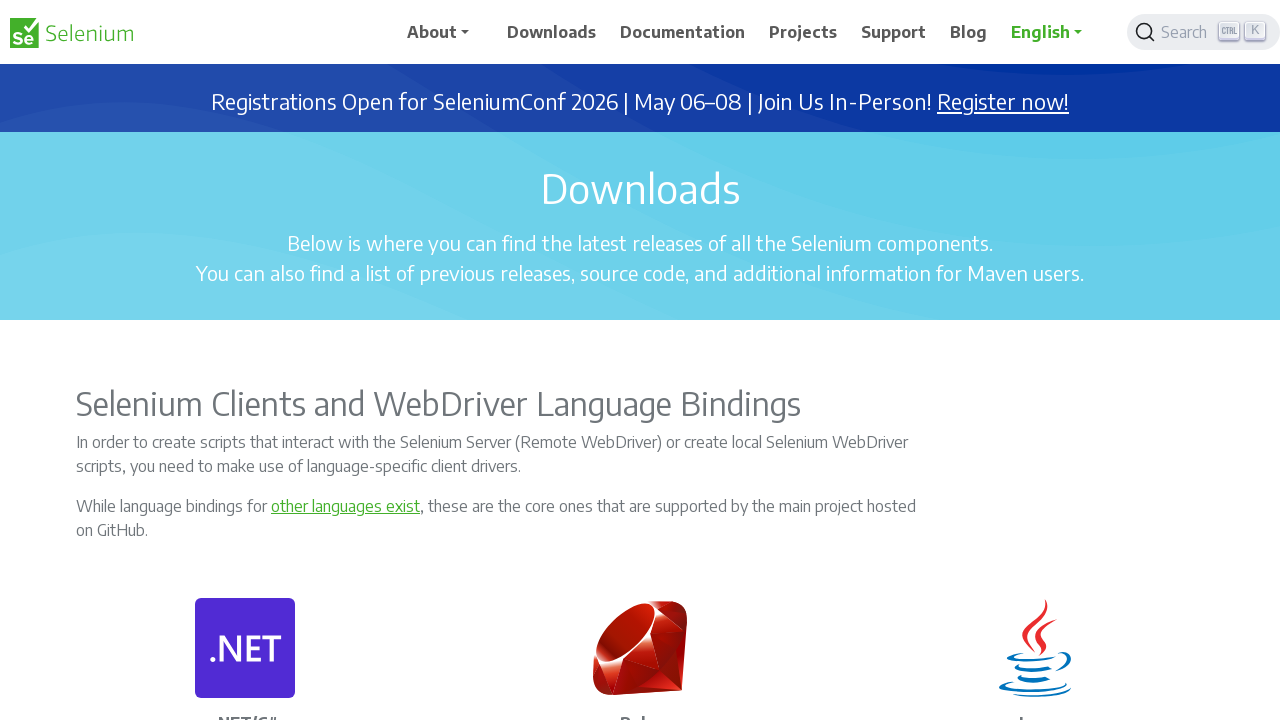

Navigated to Selenium downloads page
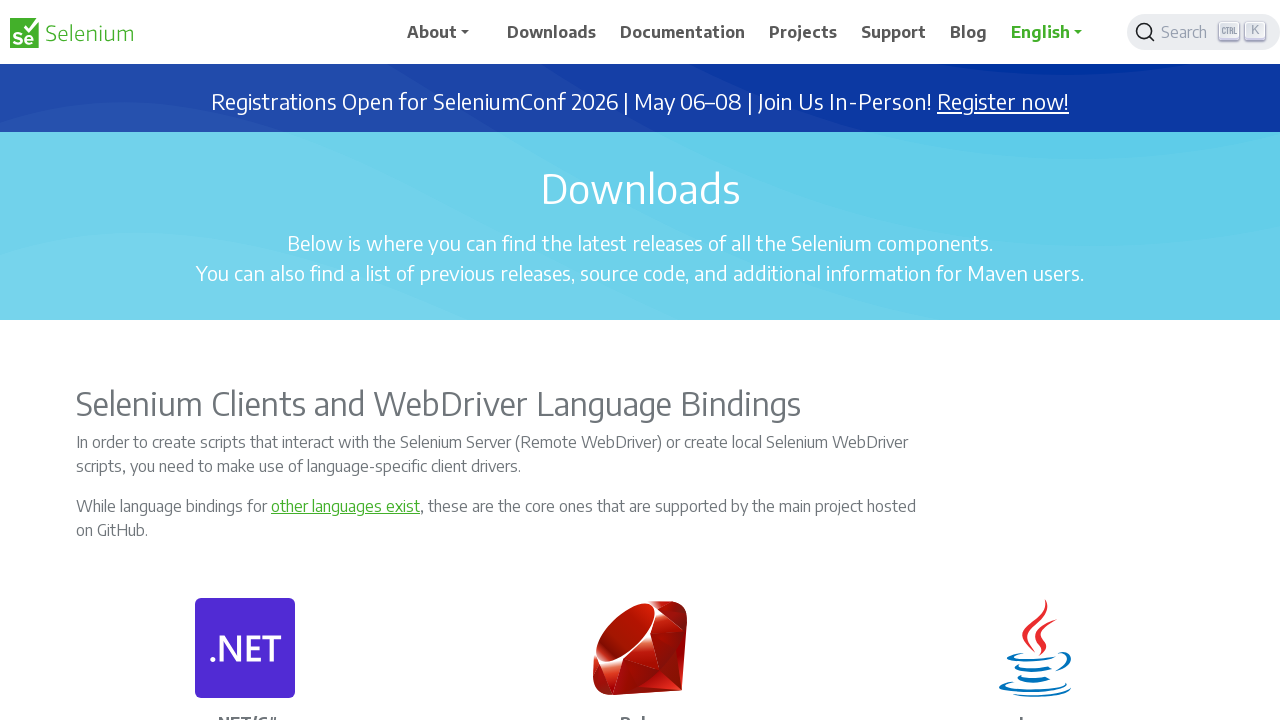

Scrolled down 500 pixels using JavaScript execution
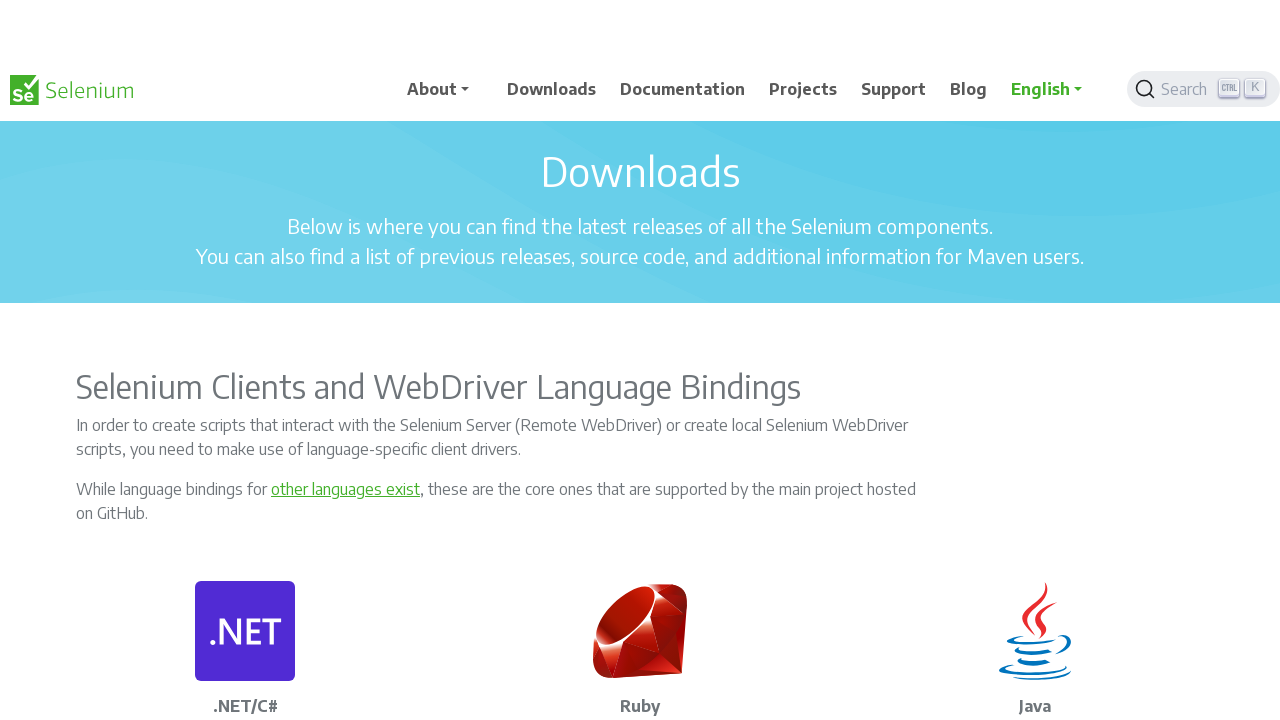

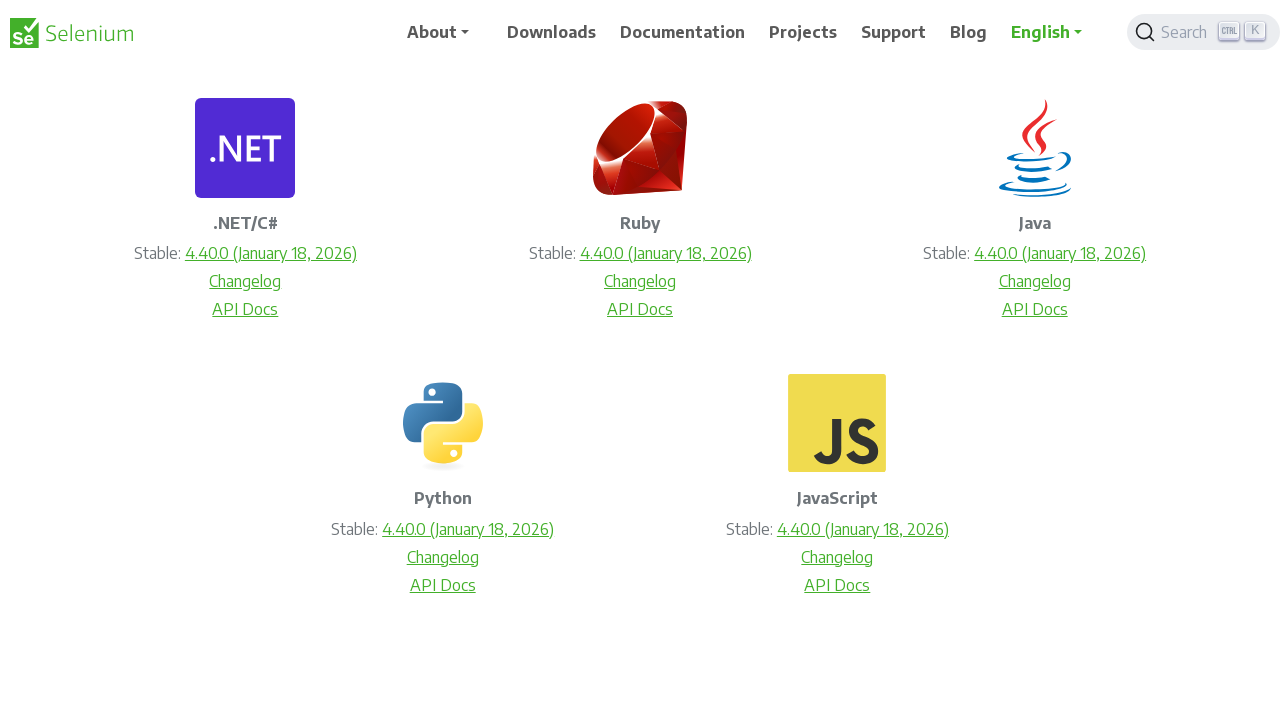